Navigates to the Zero banking homepage and clicks the sign-in button to open the login page

Starting URL: http://zero.webappsecurity.com/index.html

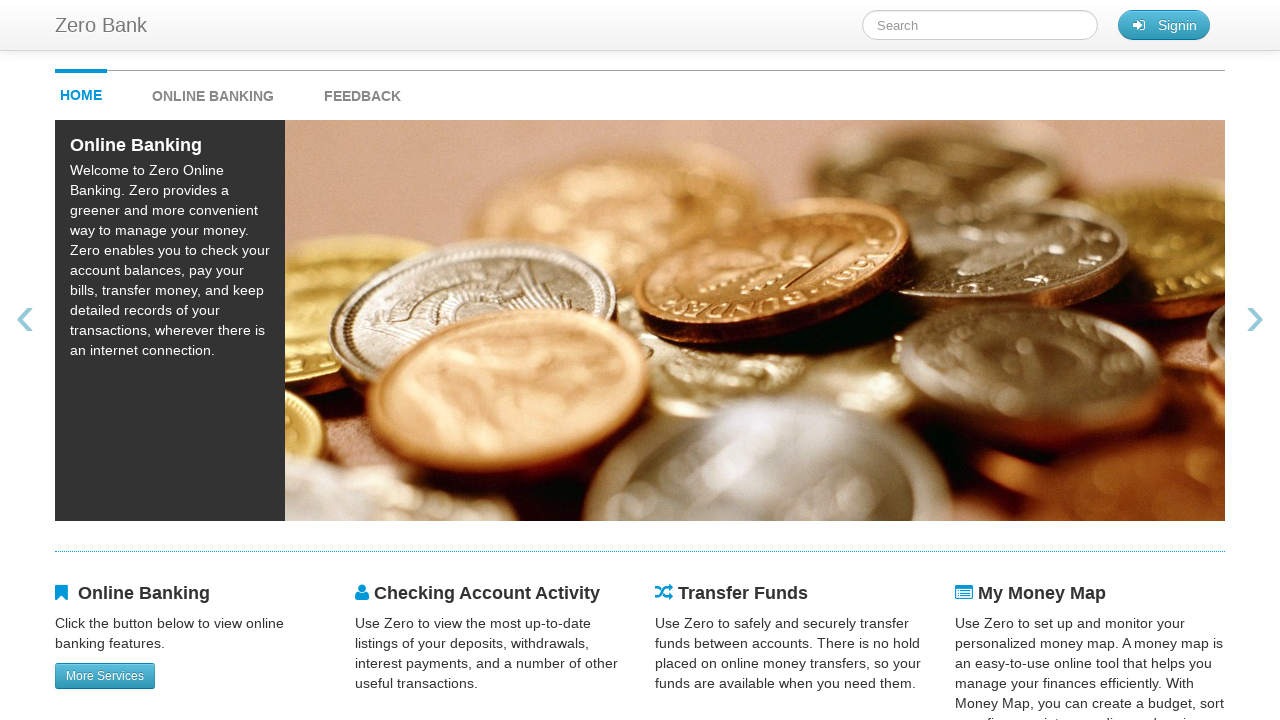

Navigated to Zero banking homepage
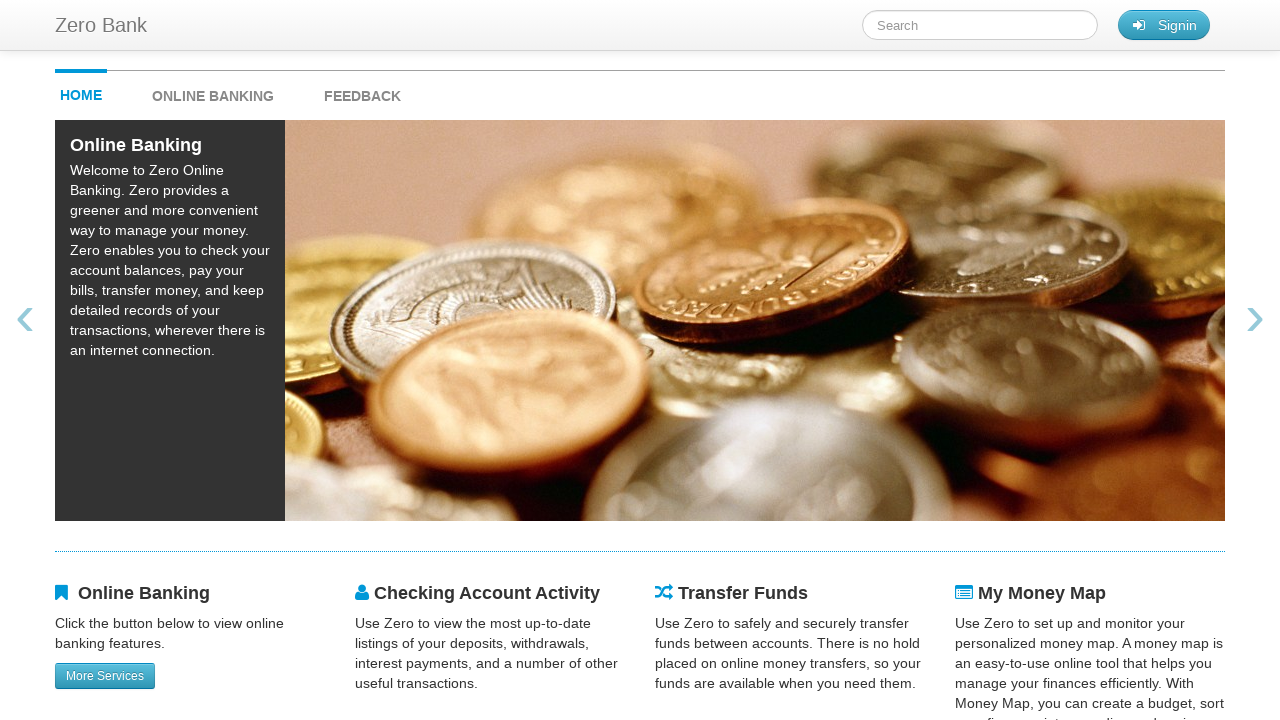

Clicked the sign-in button to open login page at (1164, 25) on #signin_button
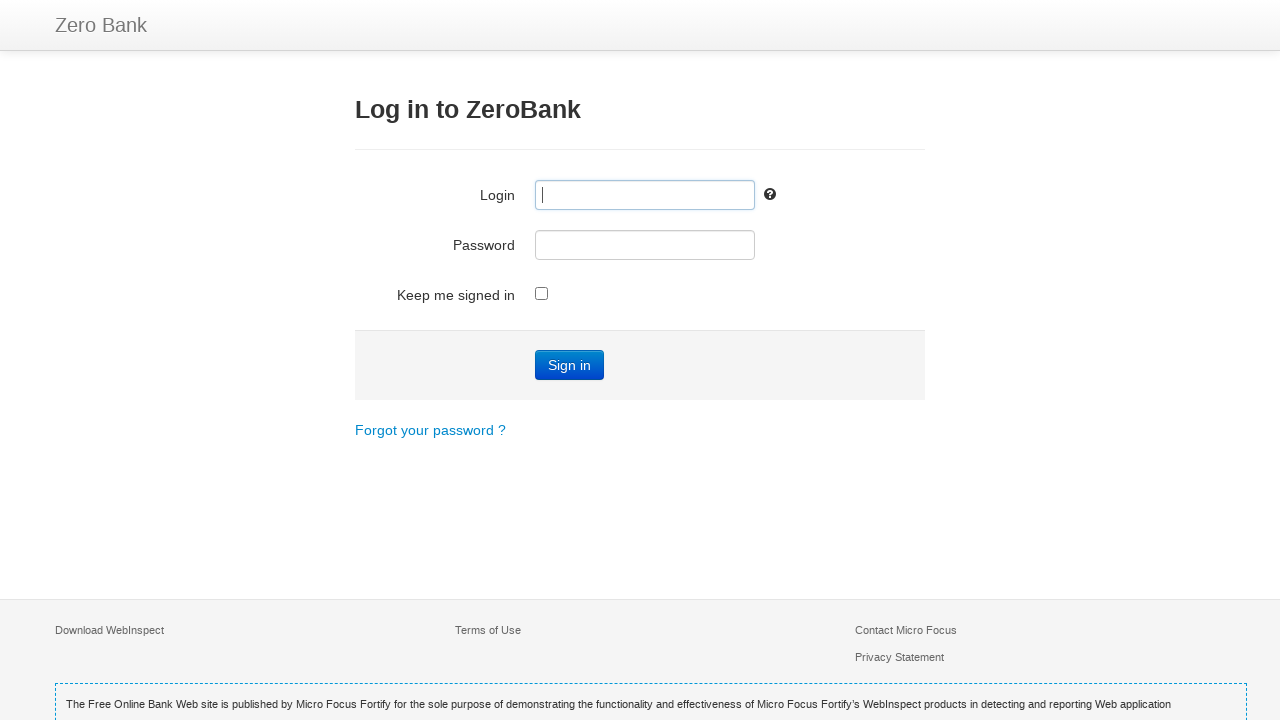

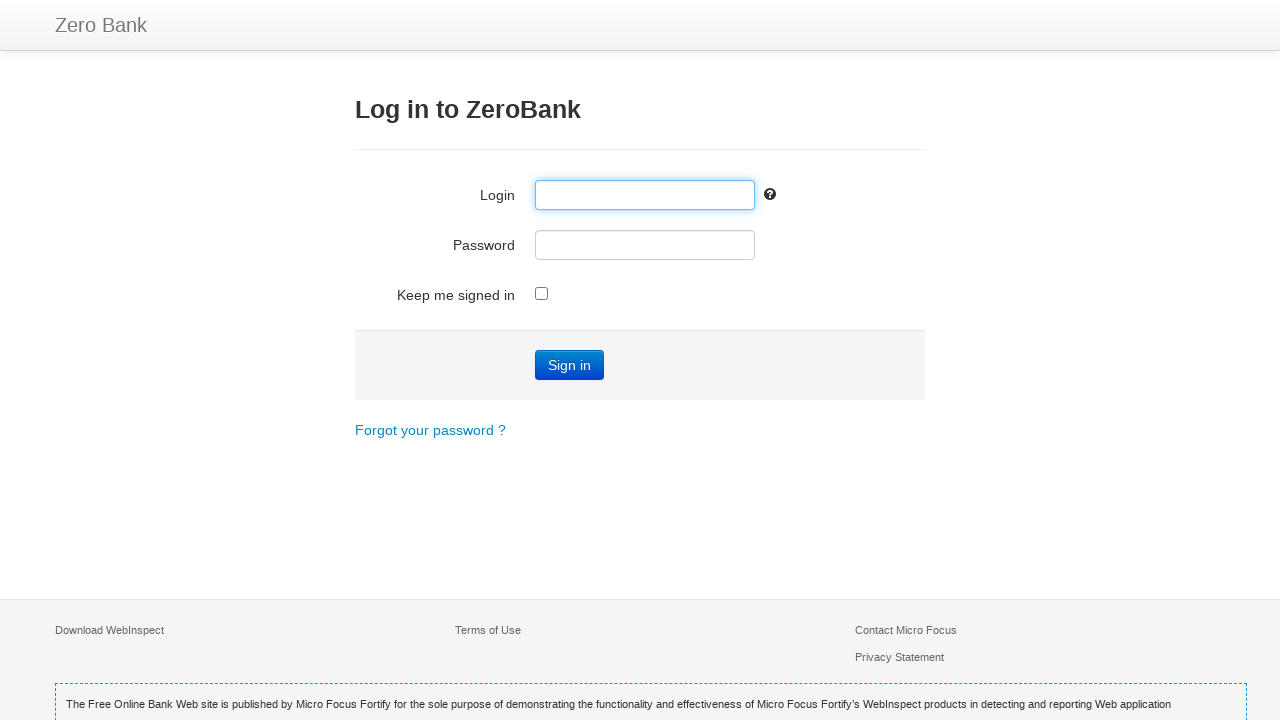